Tests login with incorrect password to verify the error message is displayed

Starting URL: http://the-internet.herokuapp.com/login

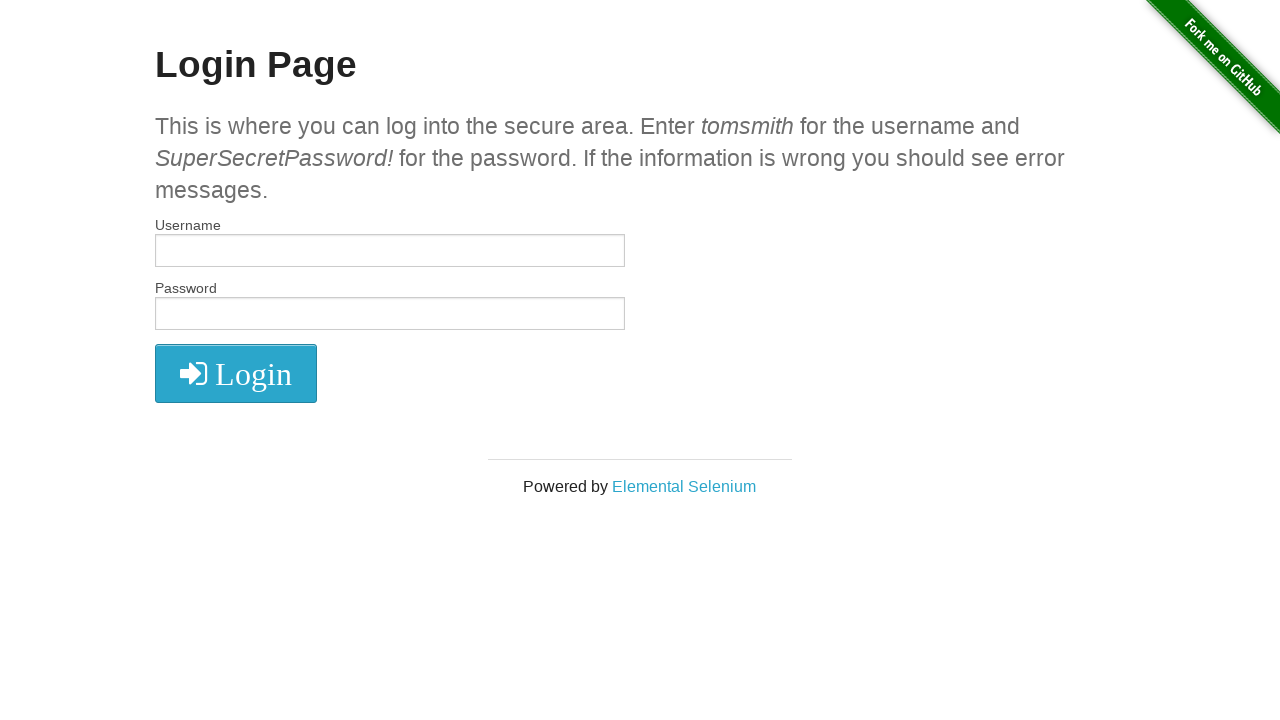

Filled username field with 'tomsmith1' on input#username
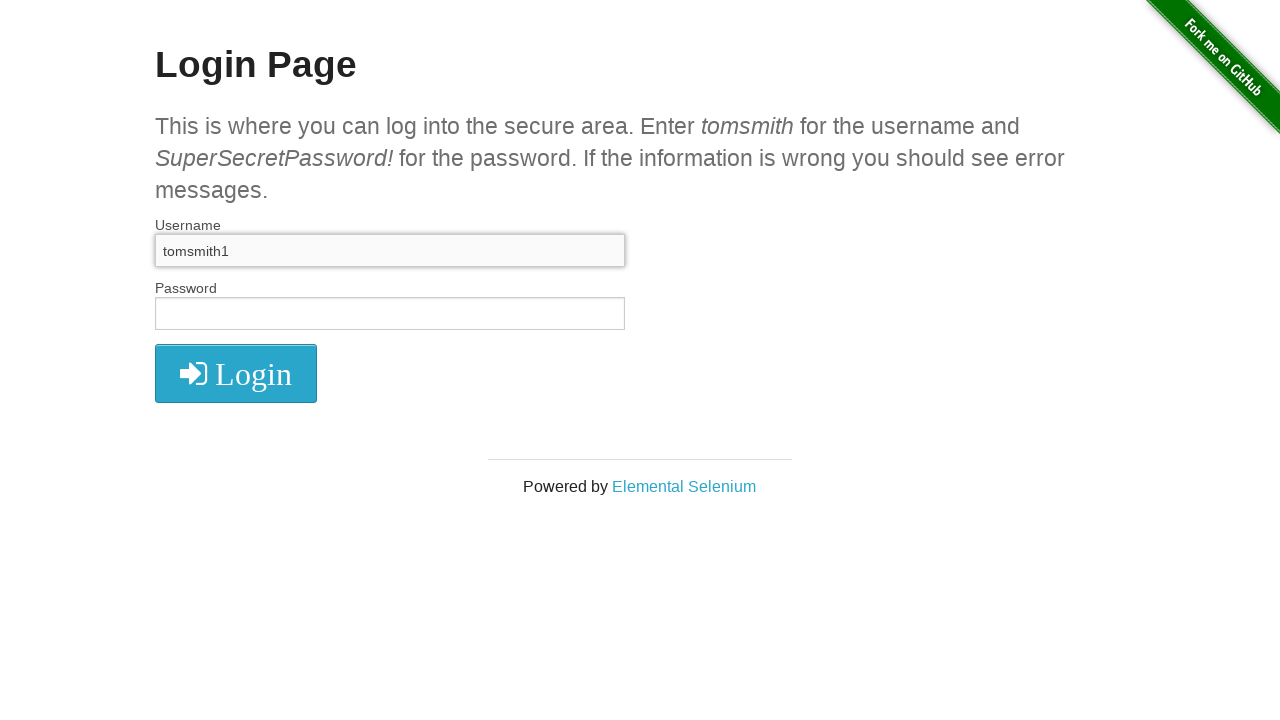

Filled password field with 'SuperSecretPassword' on input#password
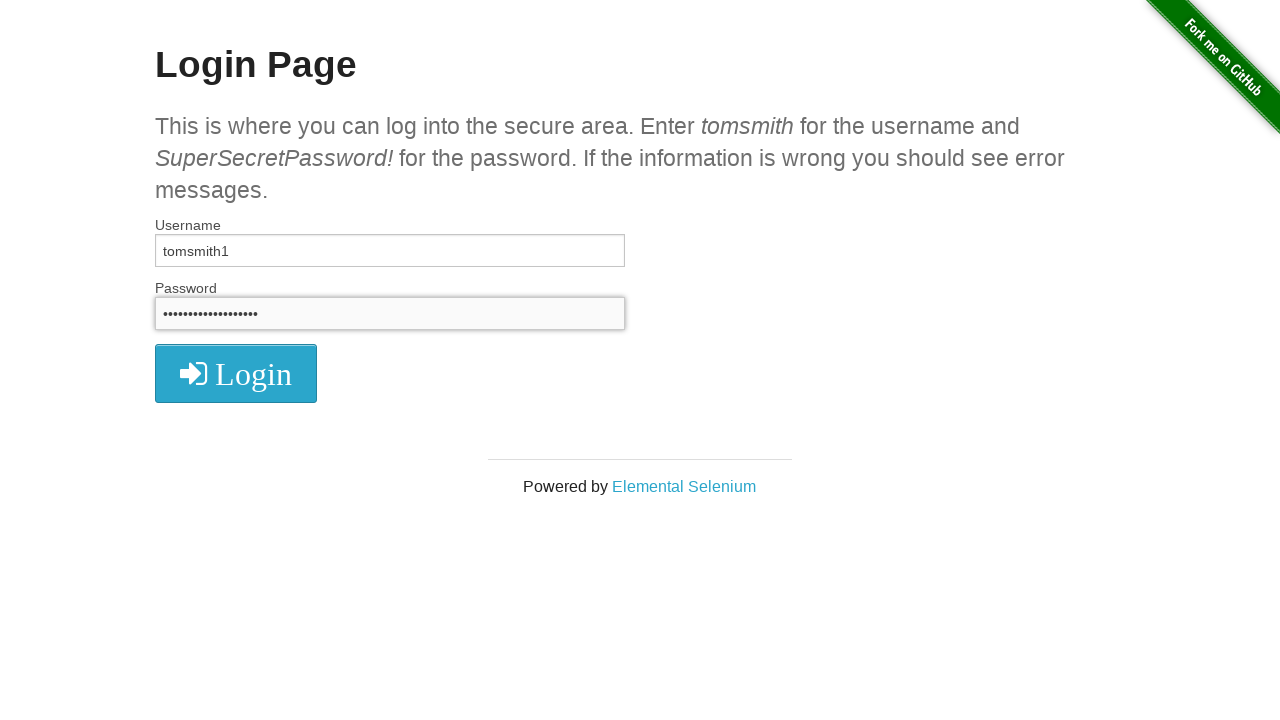

Clicked login button at (236, 374) on i:has-text('Login')
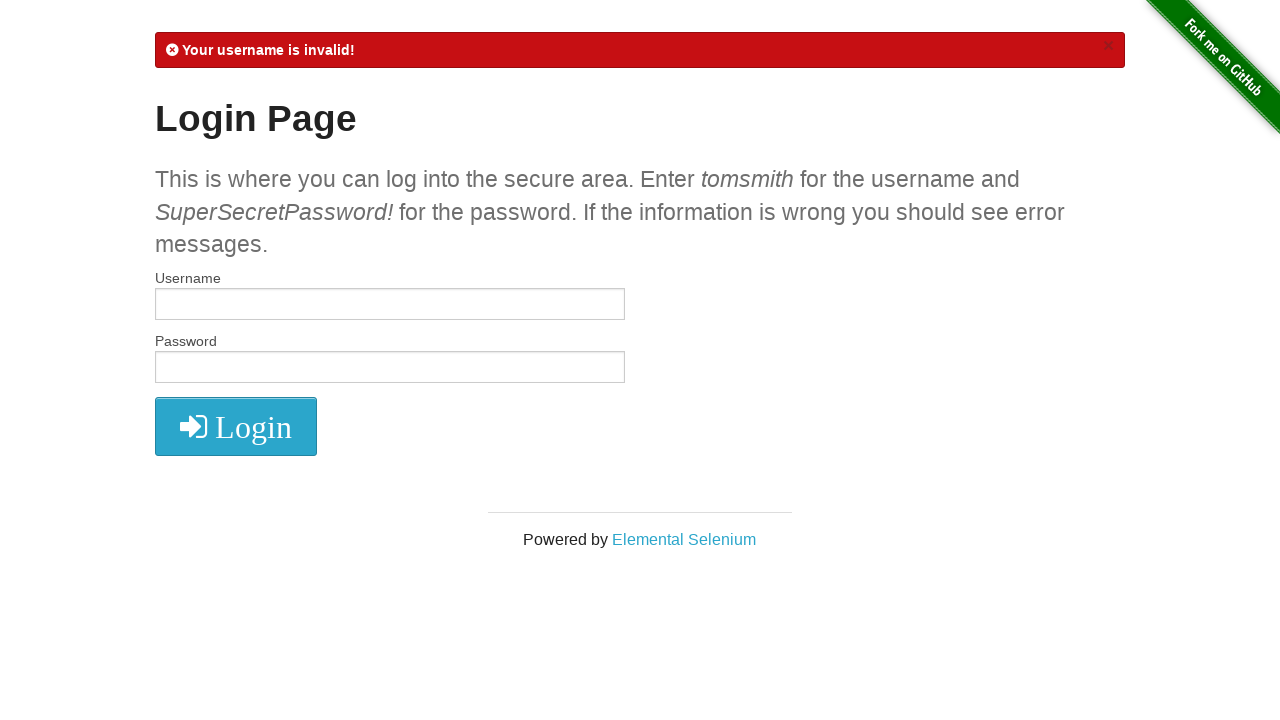

Error message 'Your username is invalid!' appeared
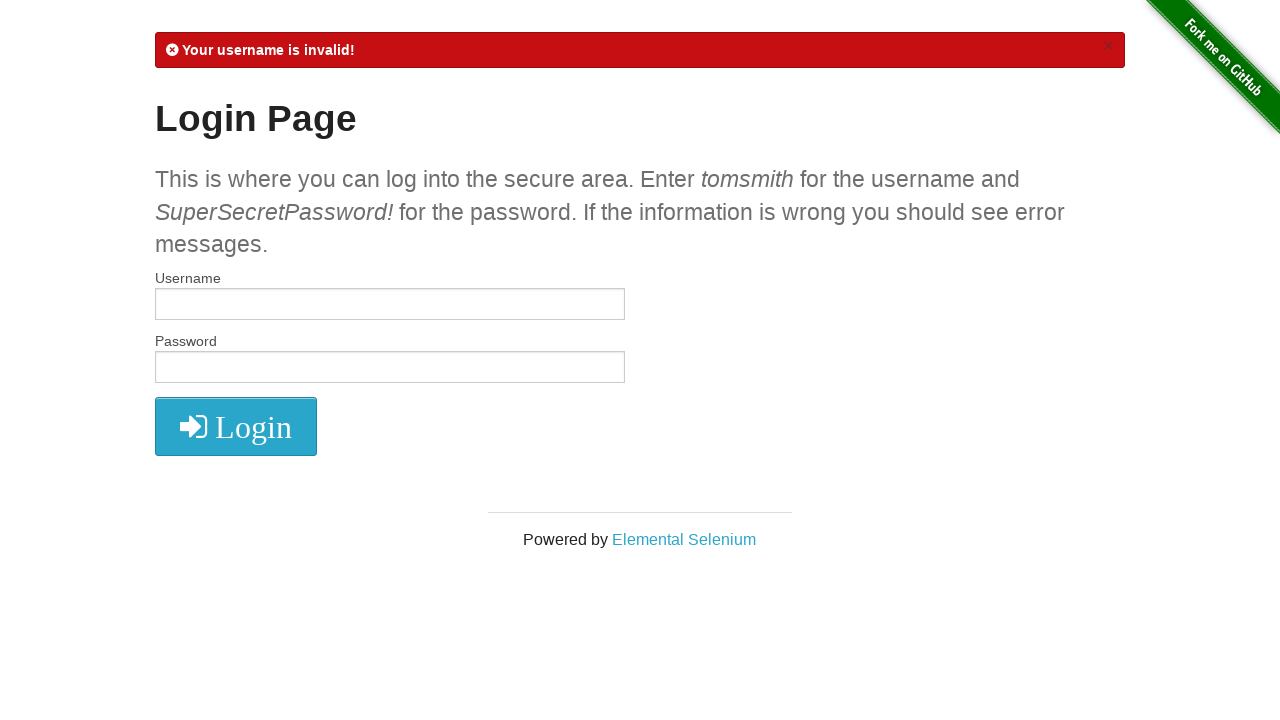

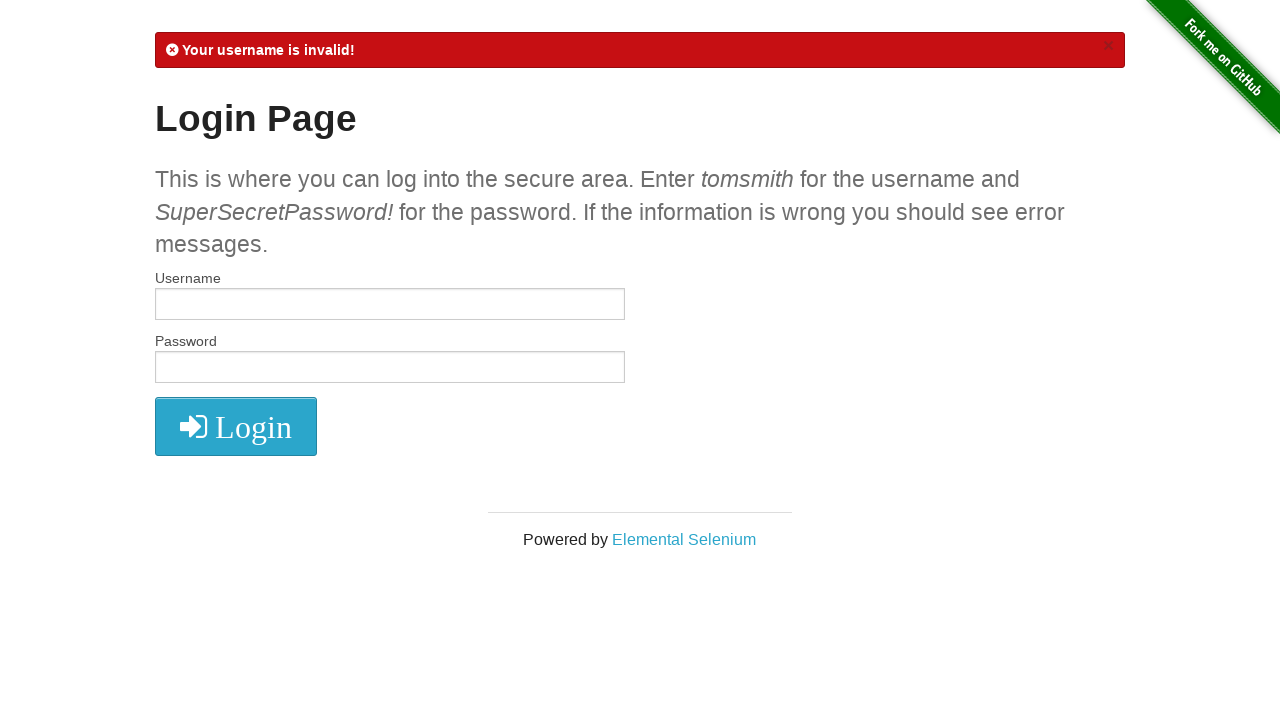